Tests a verification button click and checks for a success message to appear

Starting URL: http://suninjuly.github.io/wait1.html

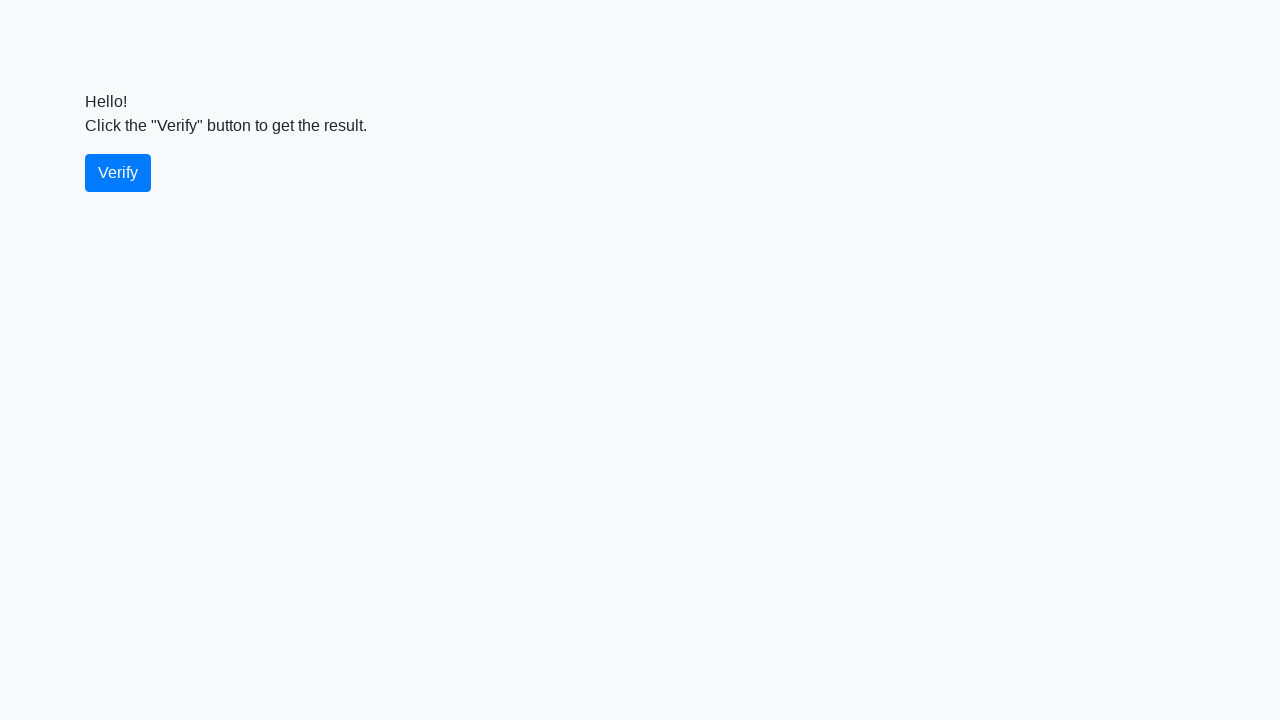

Clicked the verify button at (118, 173) on #verify
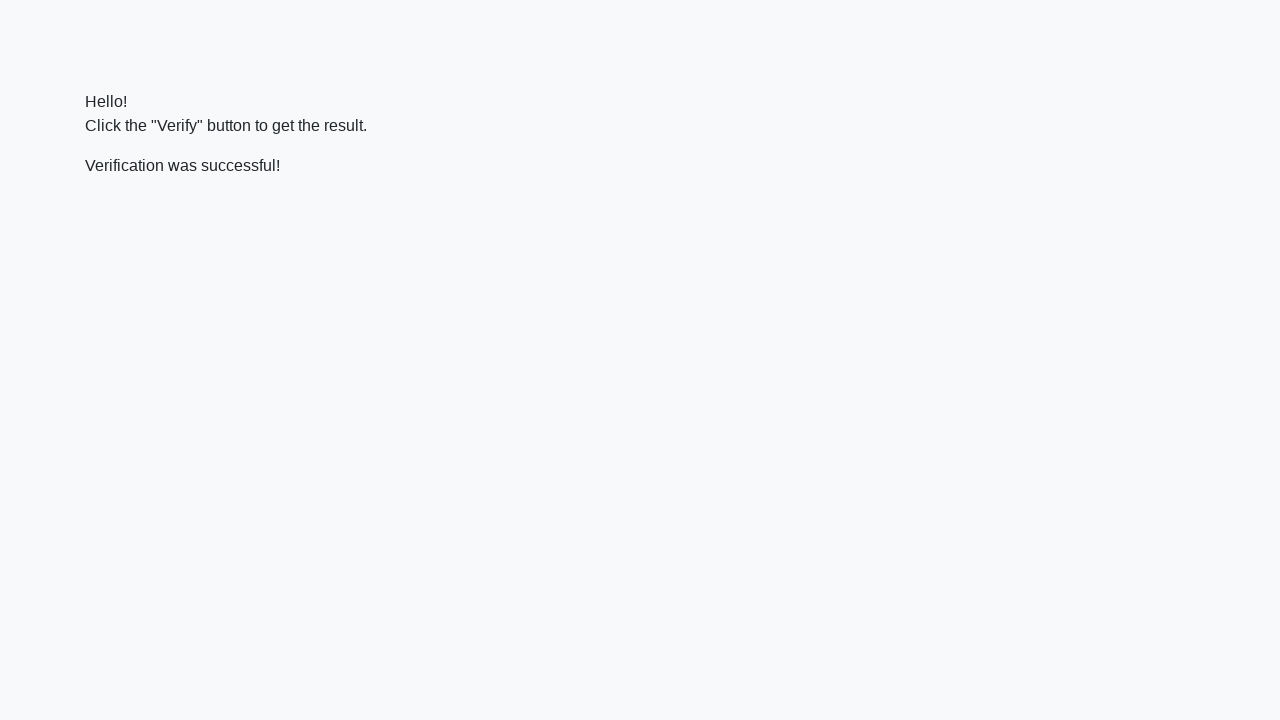

Verification message appeared
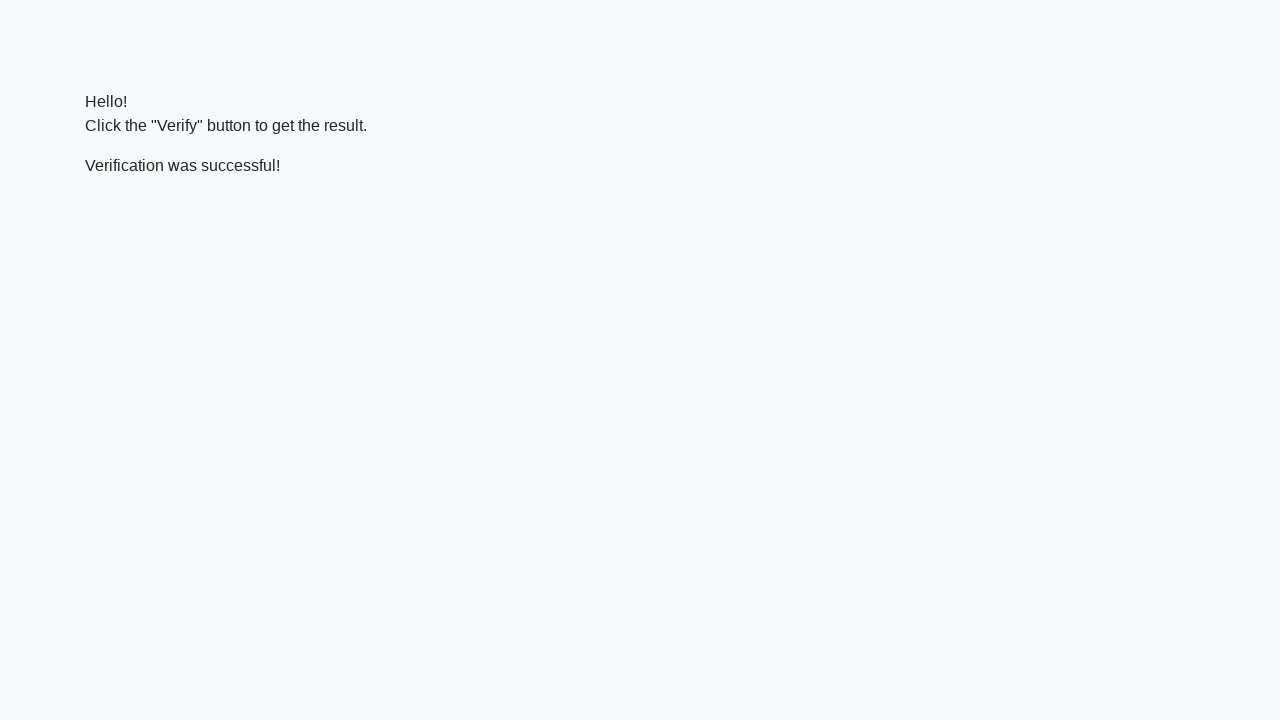

Verified that success message contains 'successful'
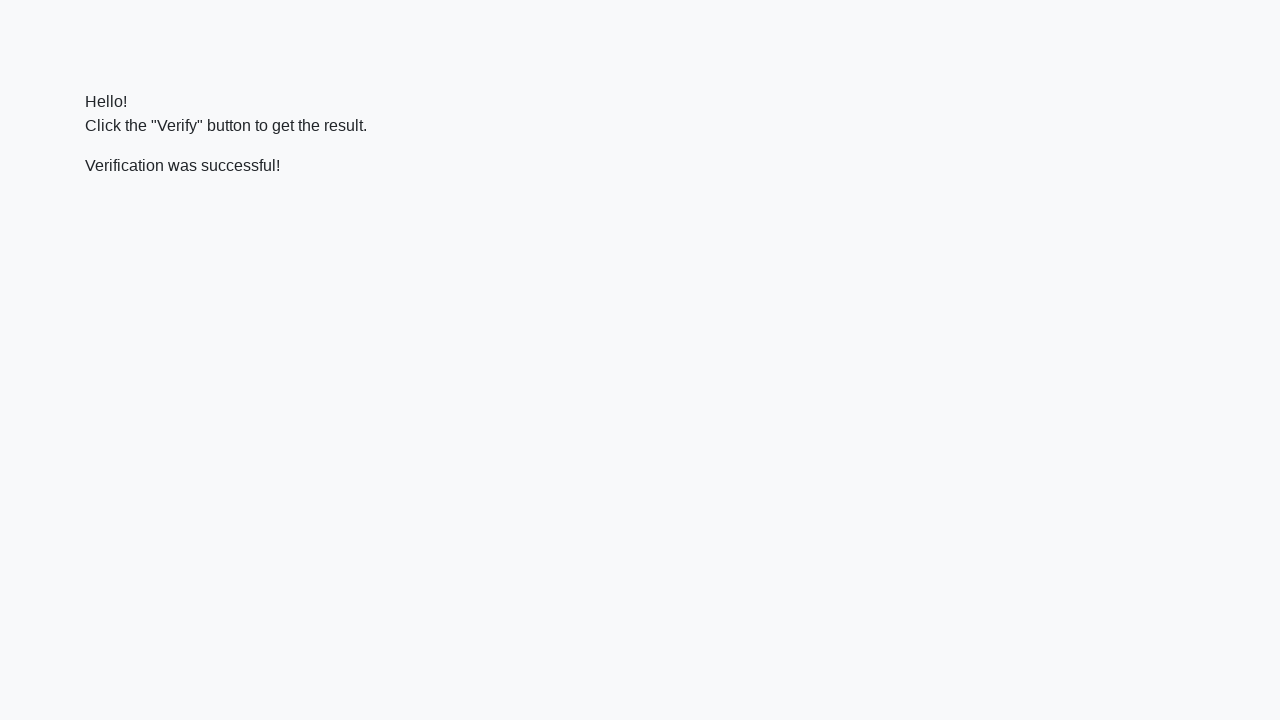

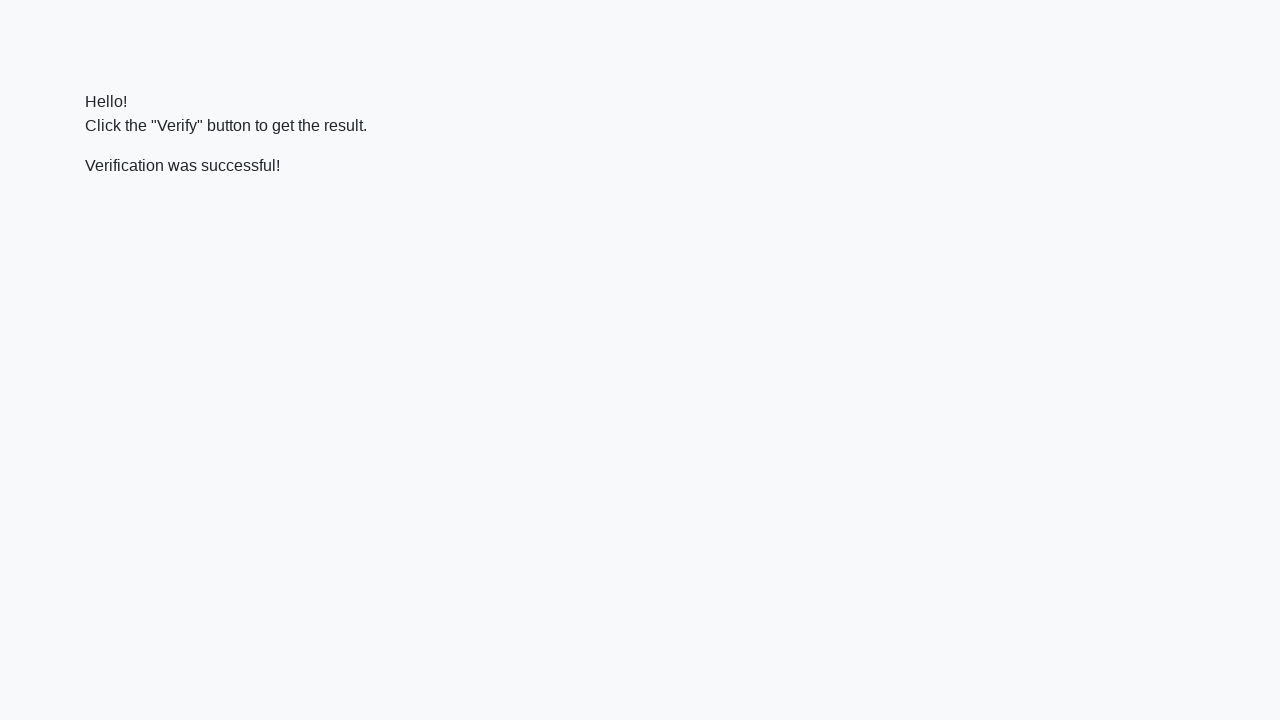